Tests catalog pagination functionality on books.toscrape.com by navigating through multiple pages using the "next" button, and verifies that book listings and product detail pages load correctly.

Starting URL: https://books.toscrape.com/catalogue/category/books_1/index.html

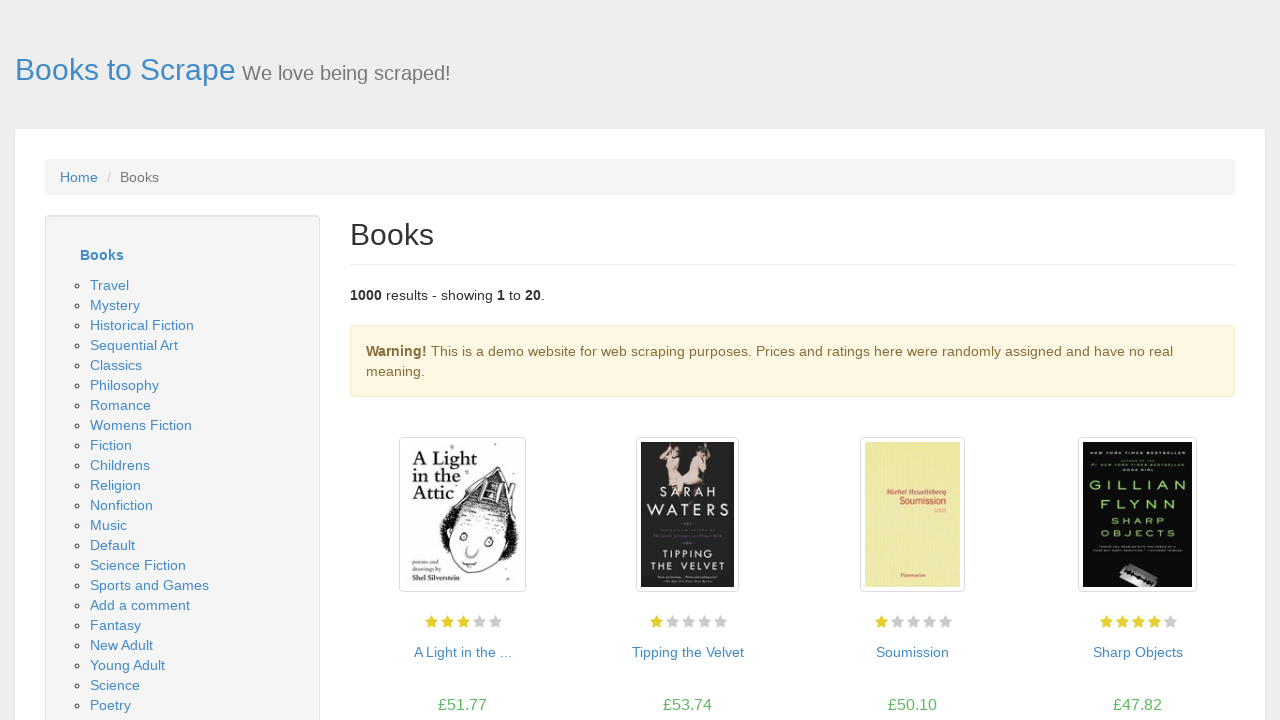

Book listings loaded on catalog page
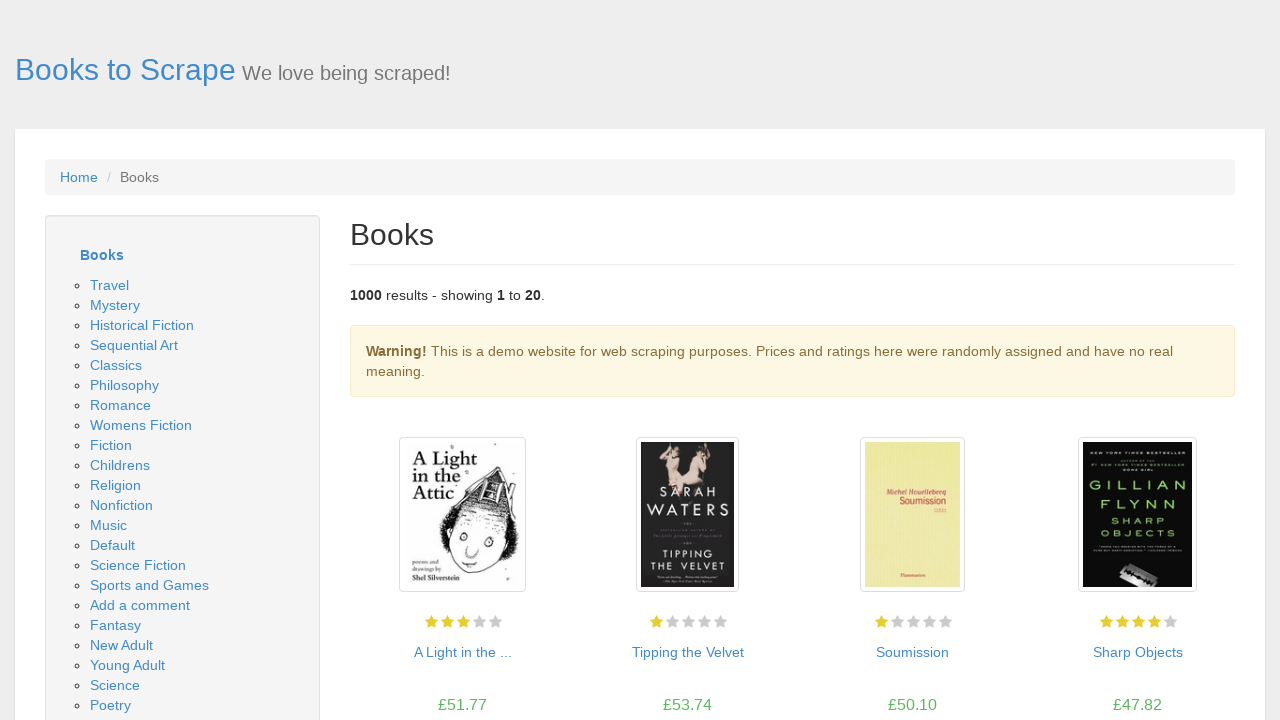

Clicked 'next' button to navigate to page 2 at (1206, 654) on ul.pager li.next a
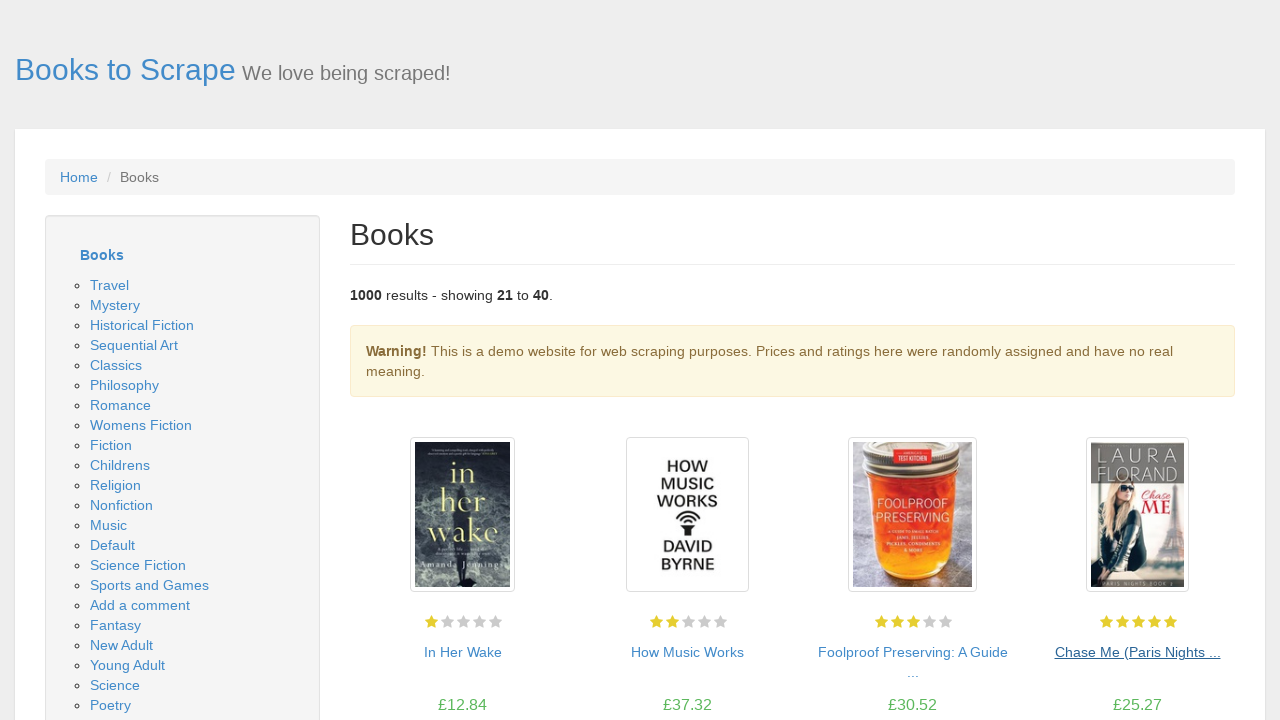

Page 2 book listings loaded successfully
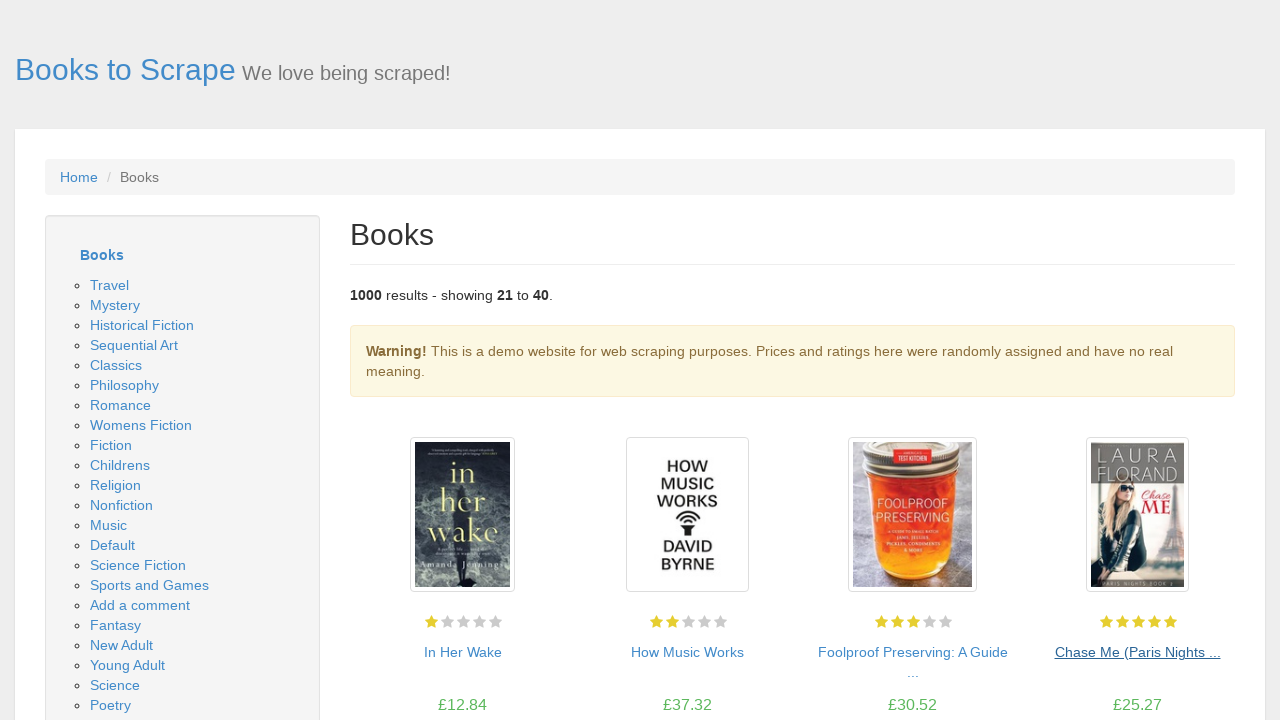

Clicked 'next' button to navigate to page 3 at (1206, 654) on ul.pager li.next a
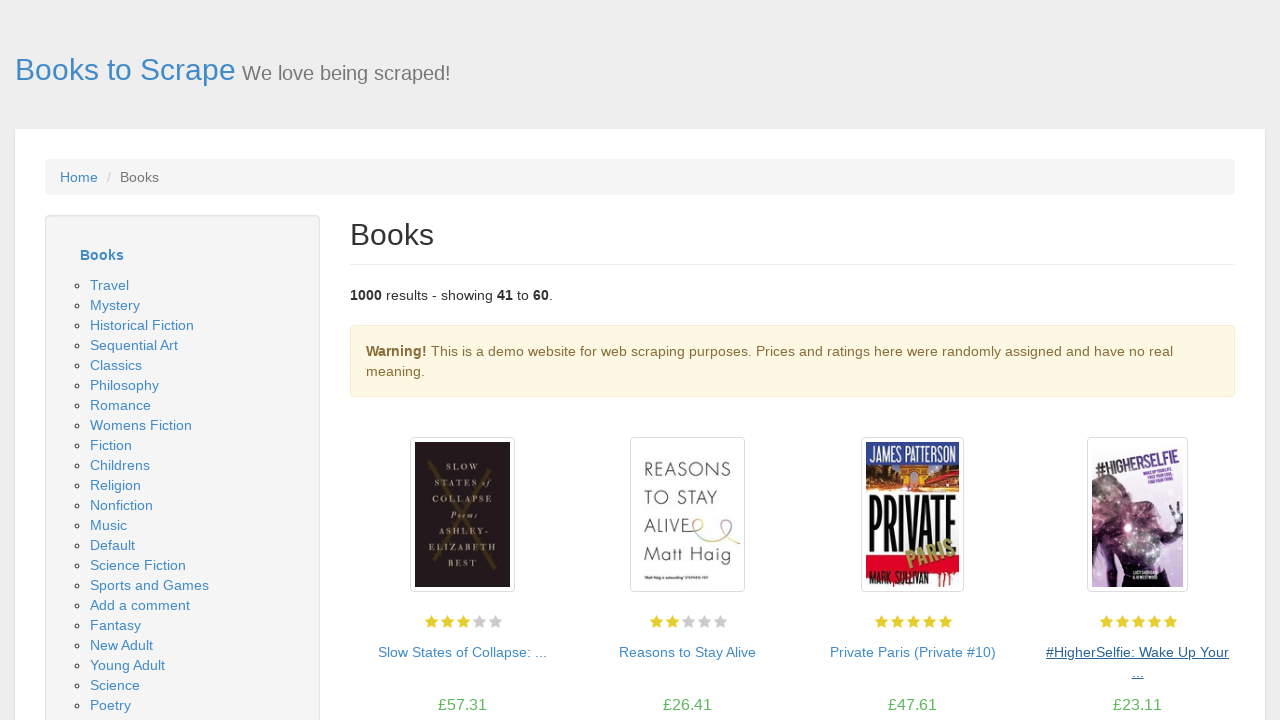

Page 3 book listings loaded successfully
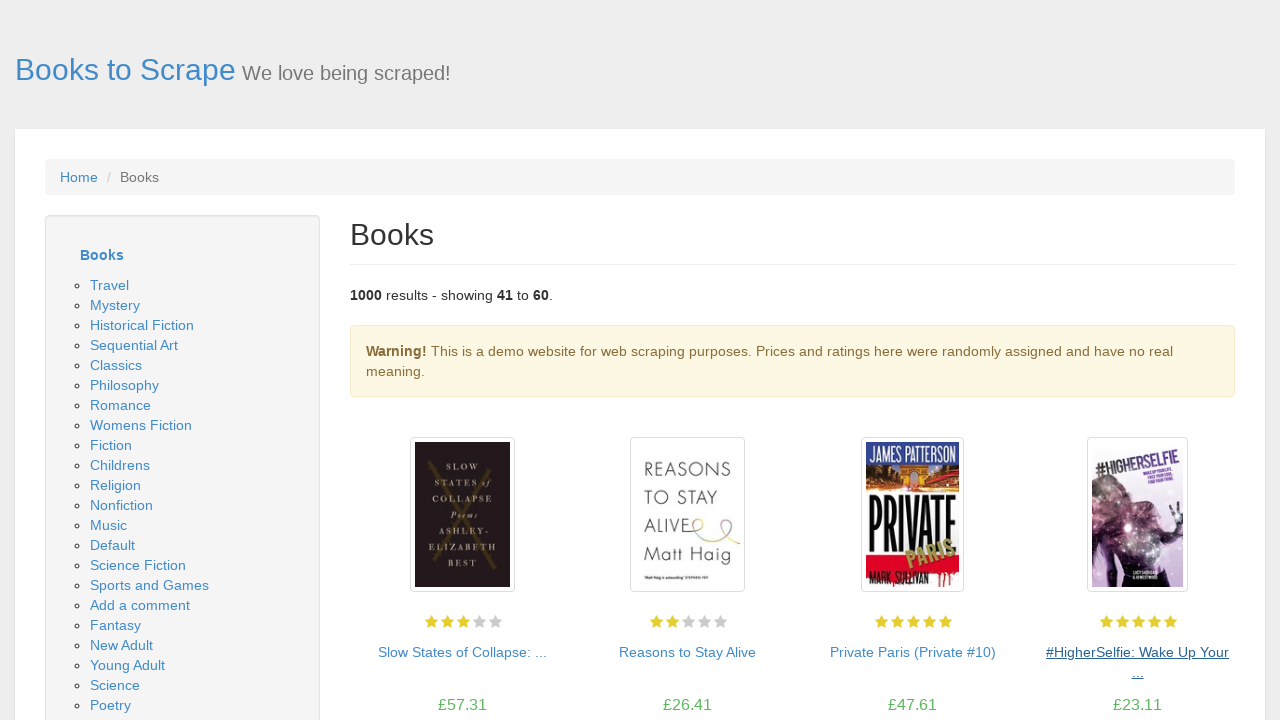

Clicked on first book link to navigate to product detail page at (462, 652) on h3 a >> nth=0
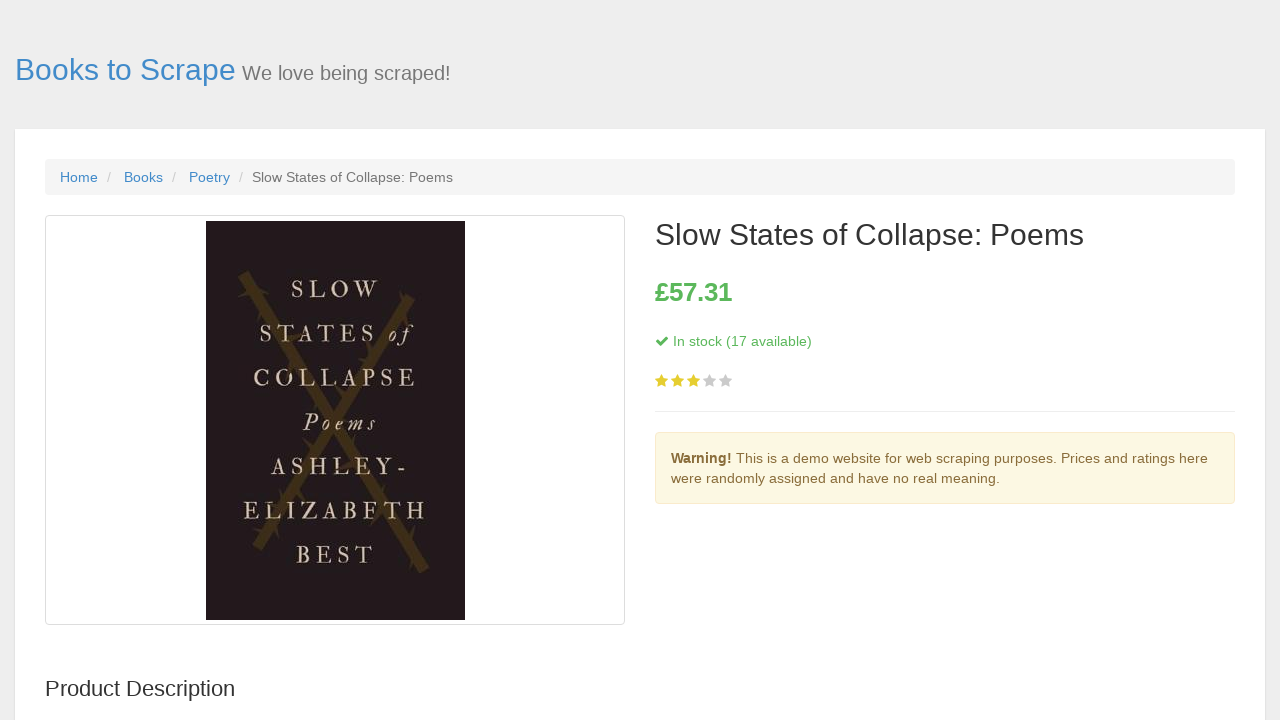

Product page breadcrumb loaded
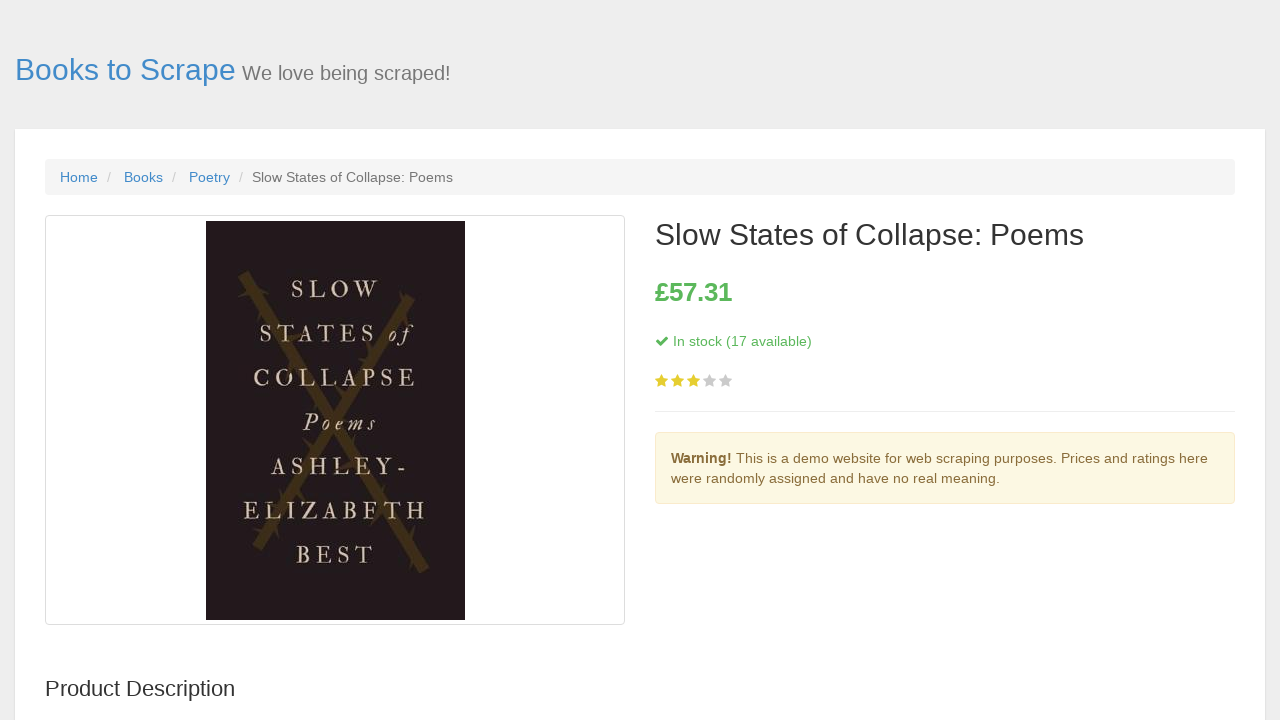

Product title (h1) element loaded
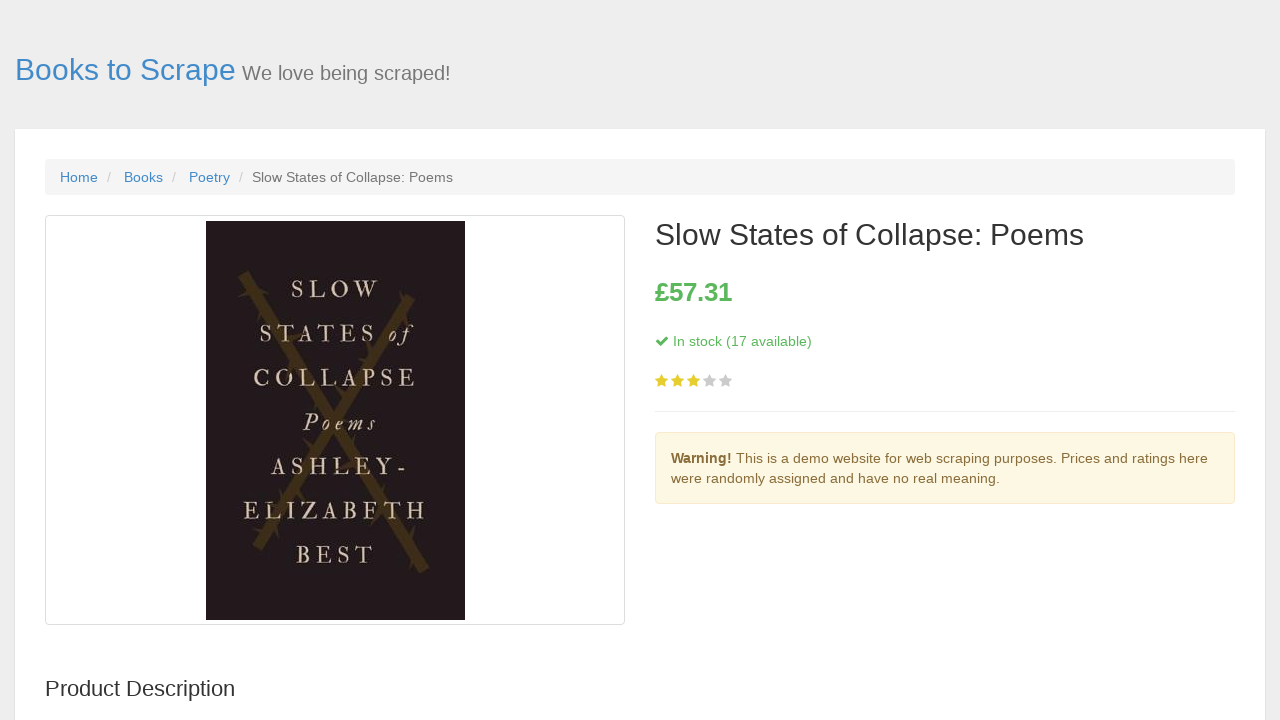

Product page article section loaded completely
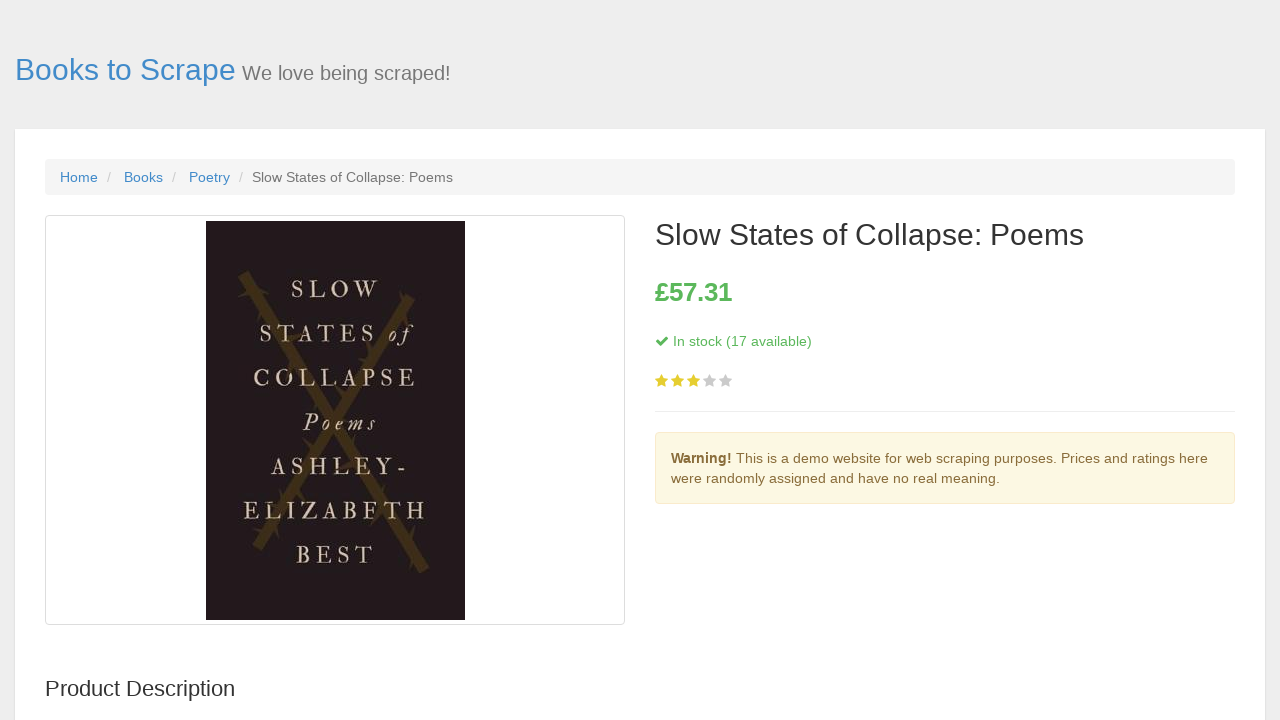

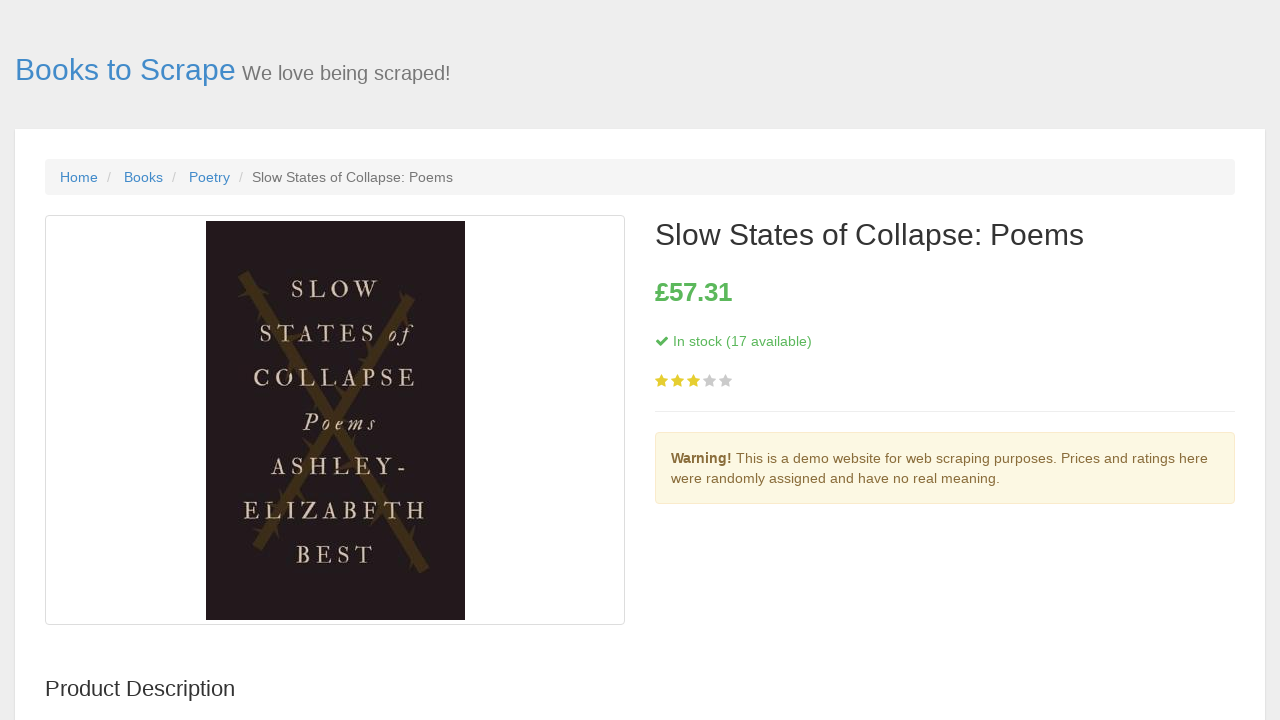